Tests dropdown menu by selecting Option 1 and Option 2 and verifying the selections

Starting URL: https://the-internet.herokuapp.com/dropdown

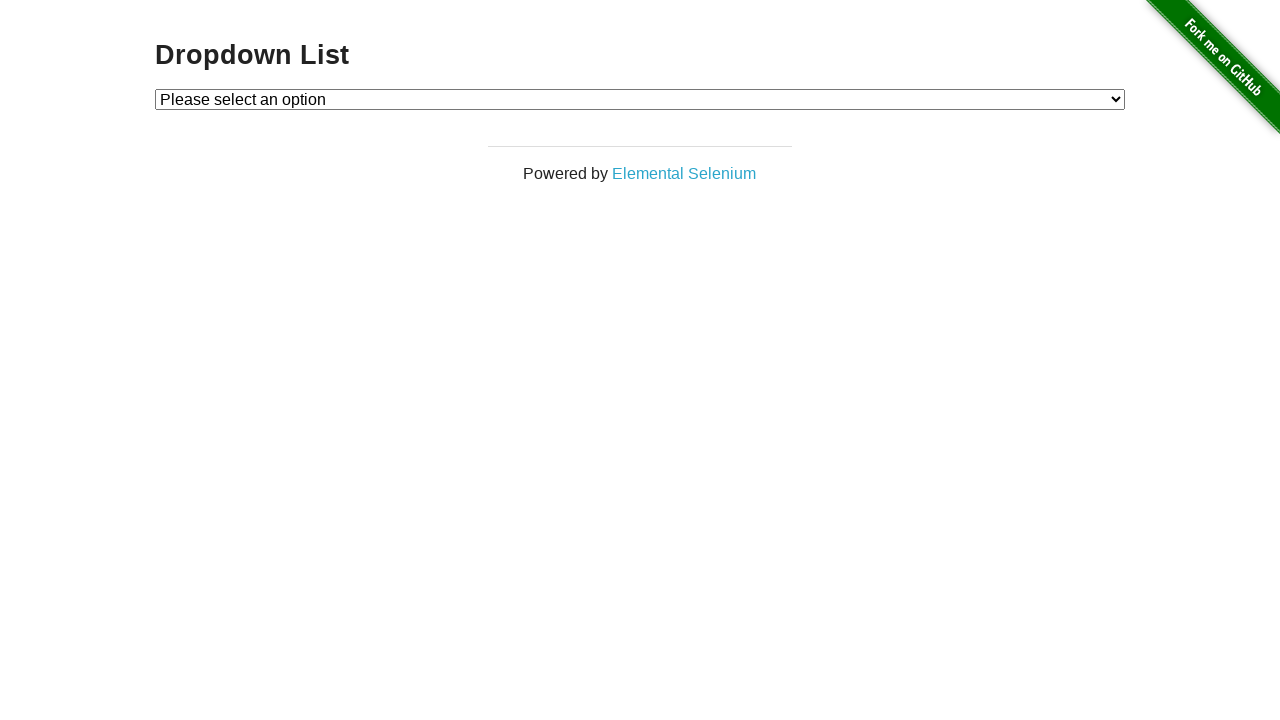

Selected Option 1 from dropdown menu on #dropdown
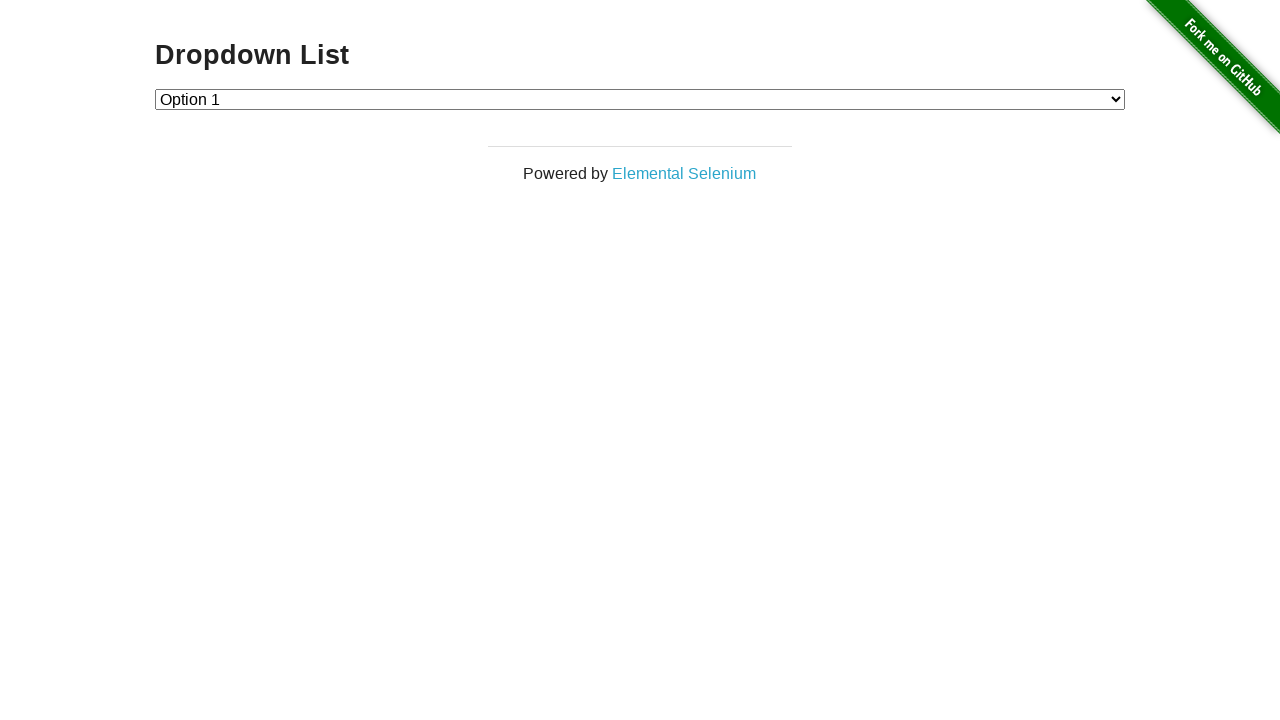

Verified that Option 1 is selected
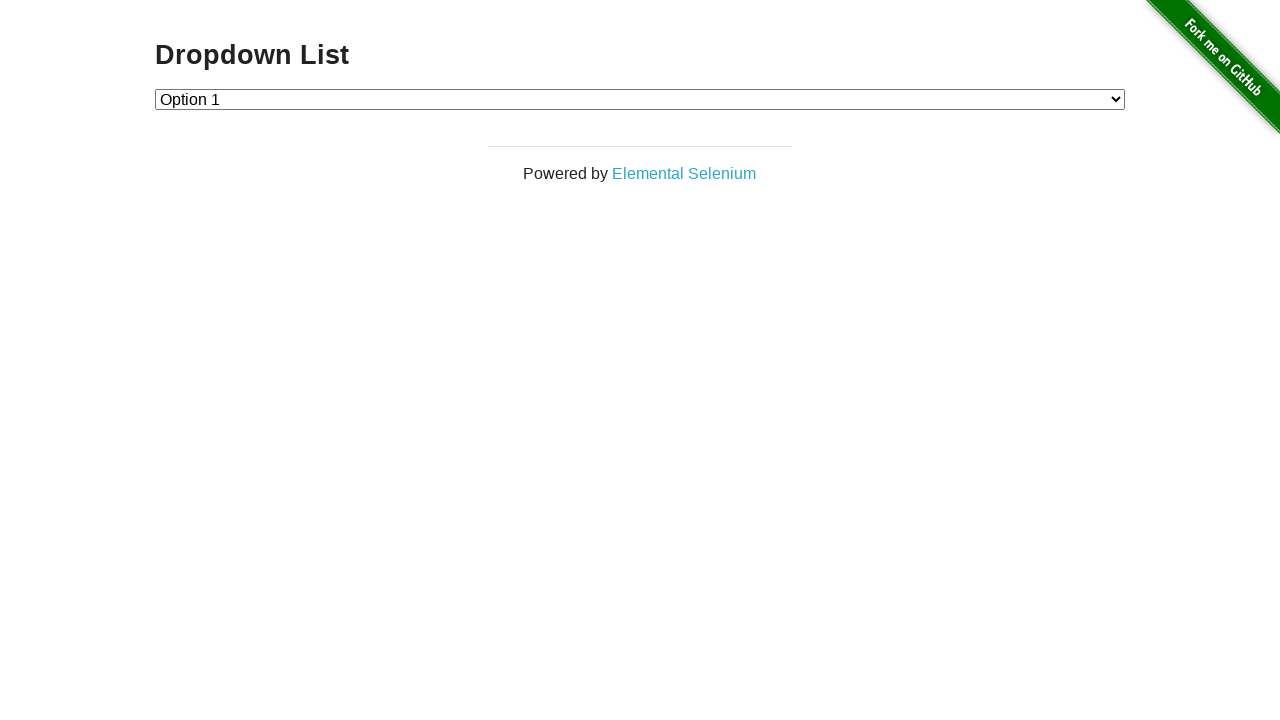

Selected Option 2 from dropdown menu on #dropdown
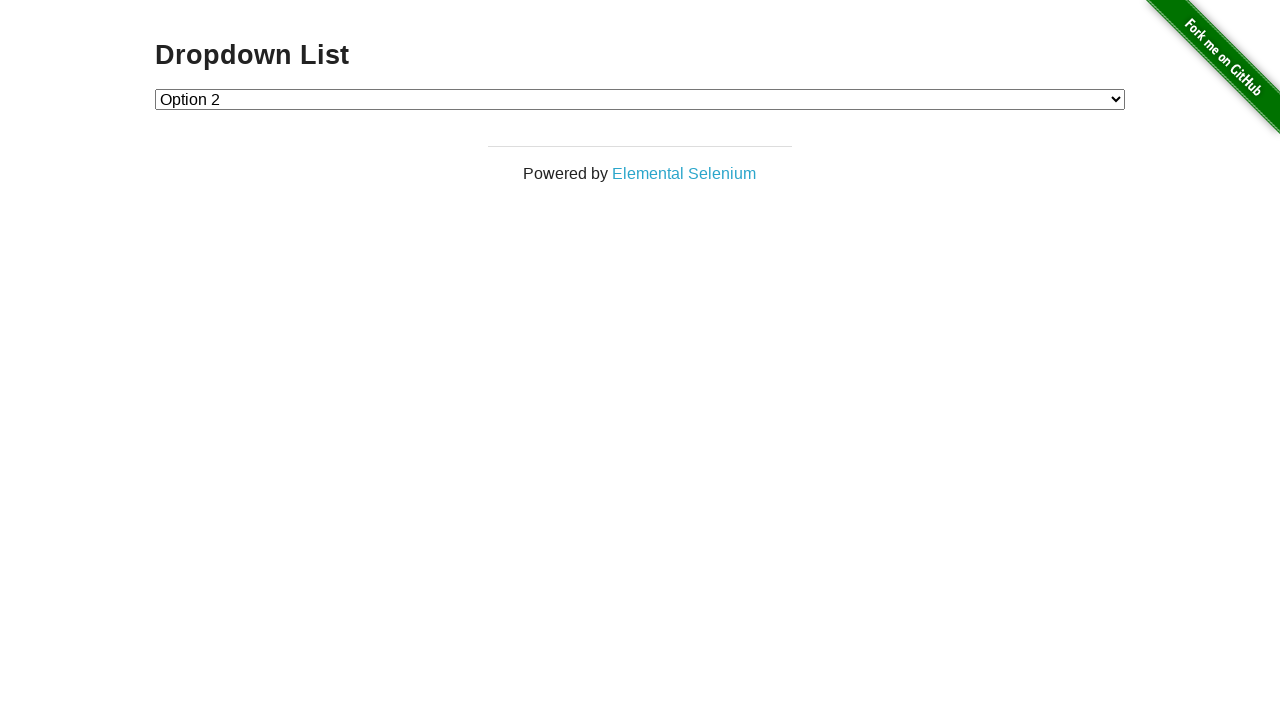

Verified that Option 2 is selected
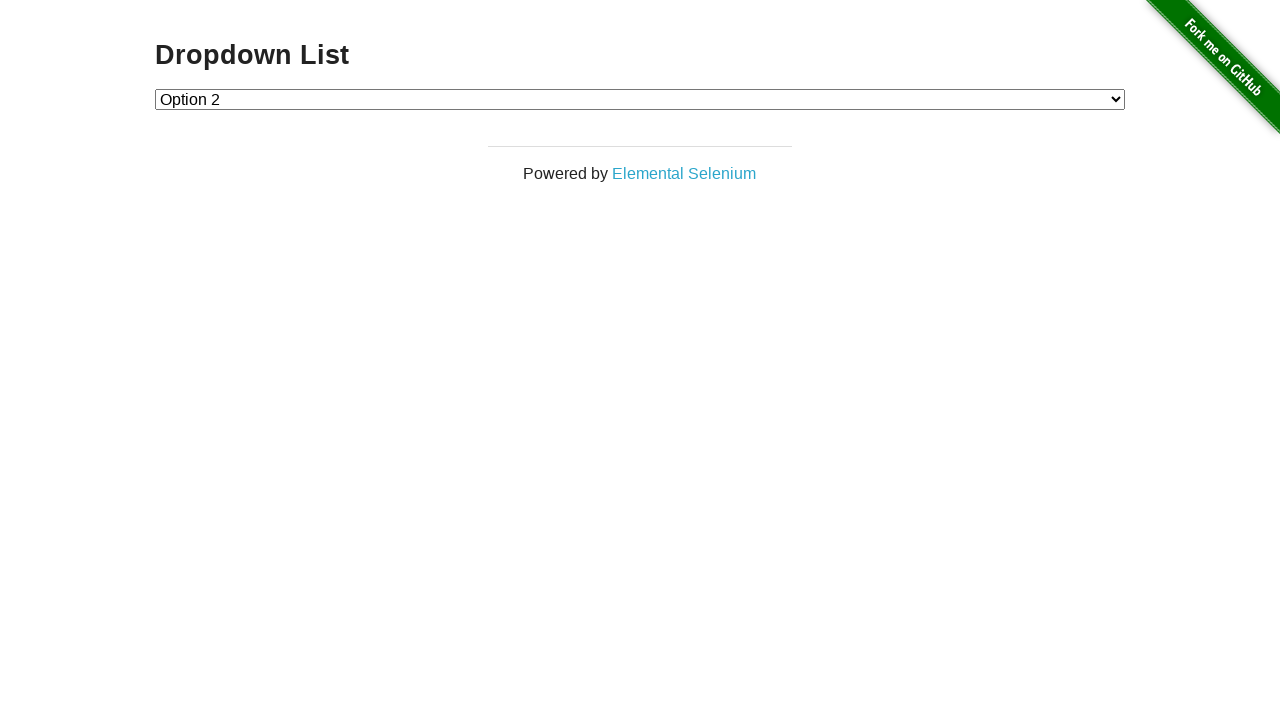

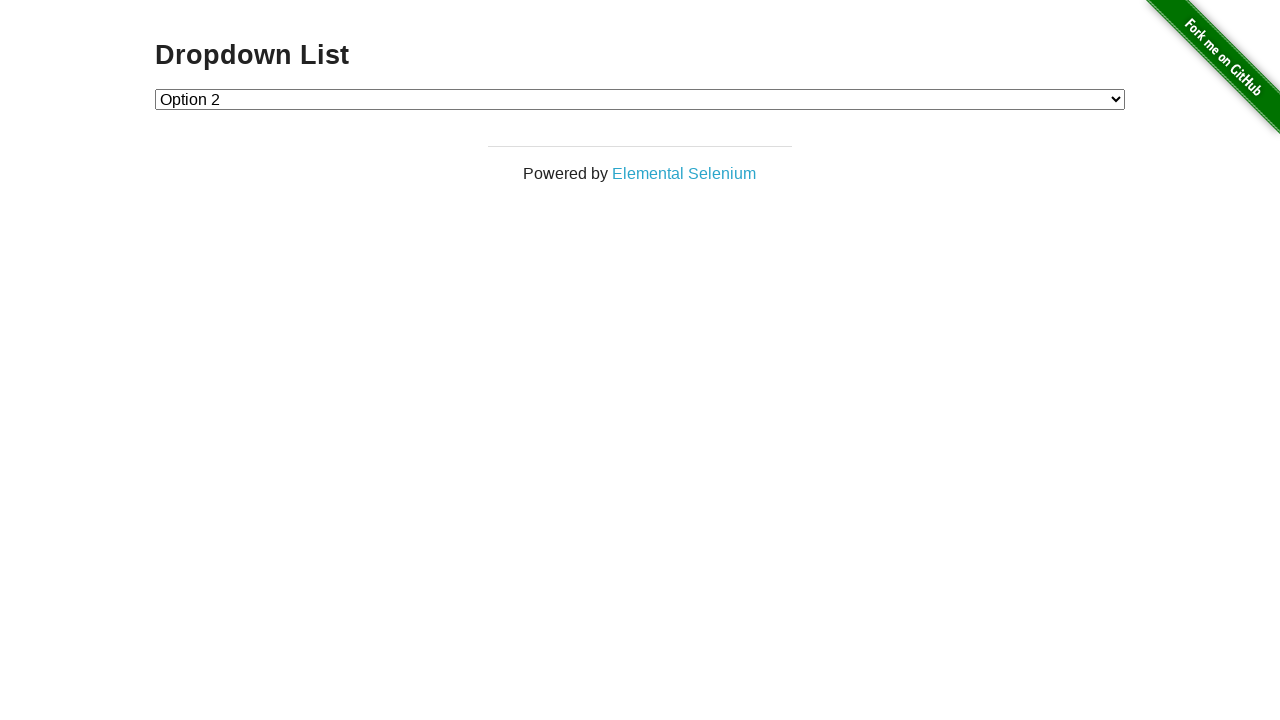